Tests an explicit wait scenario where the script waits for a price to drop to $100, then clicks a book button, reads a value, calculates a mathematical function, and submits the answer

Starting URL: http://suninjuly.github.io/explicit_wait2.html

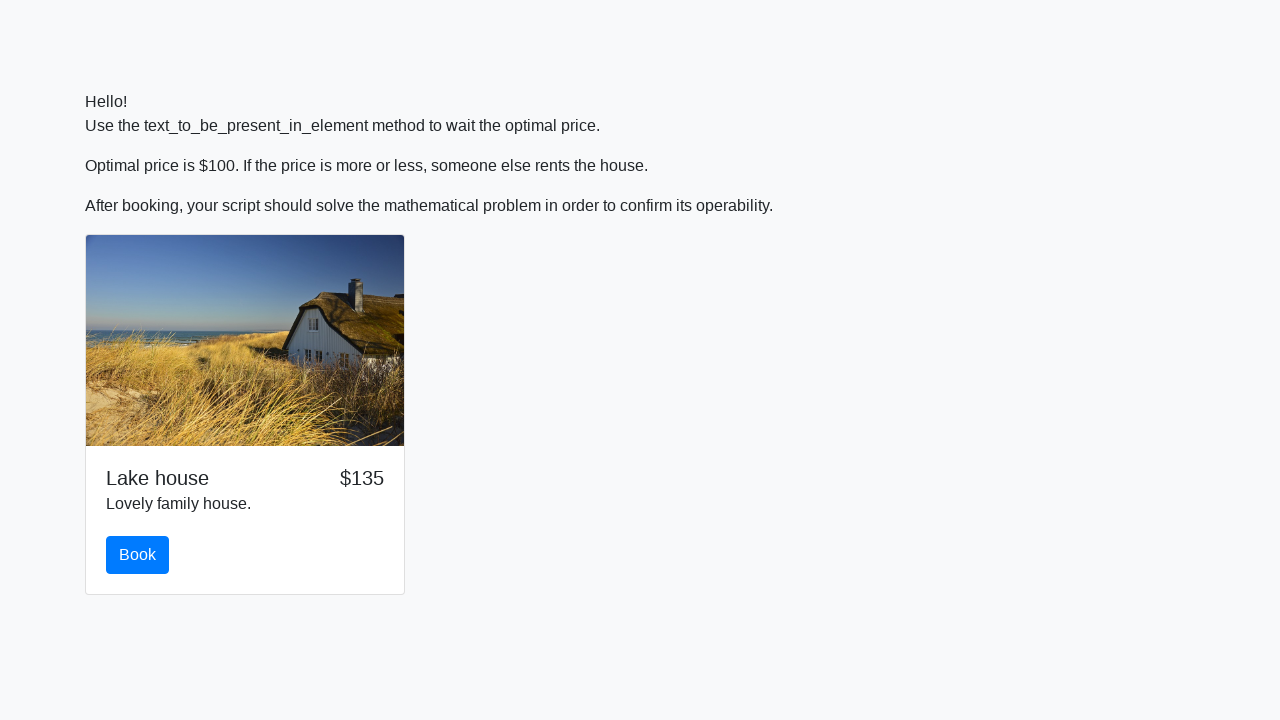

Waited for price to drop to $100
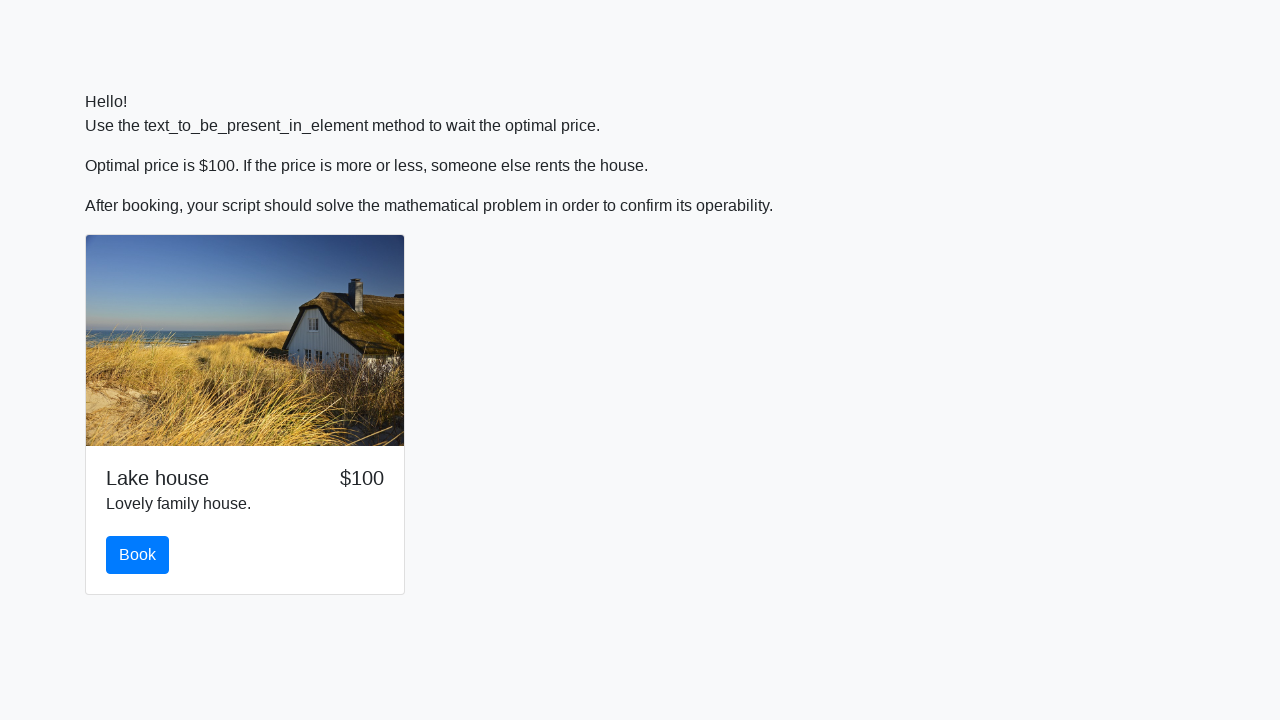

Clicked the Book button at (138, 555) on #book
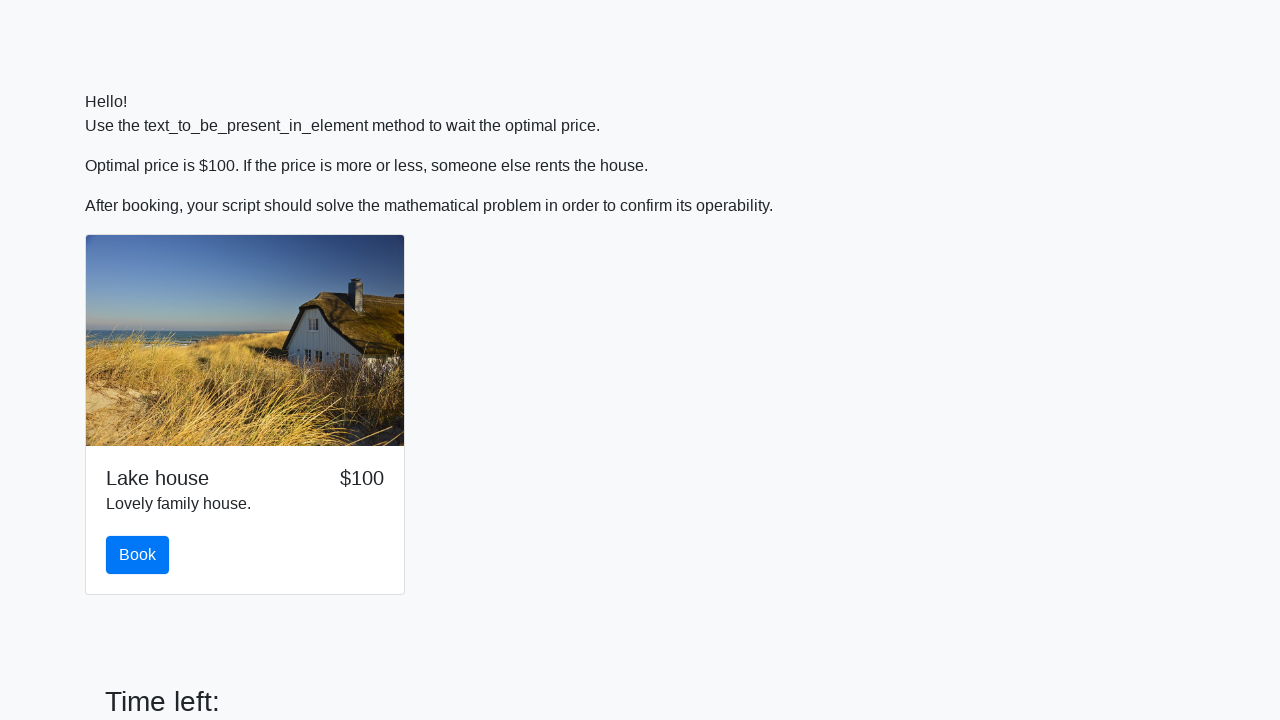

Read variable x value: 776
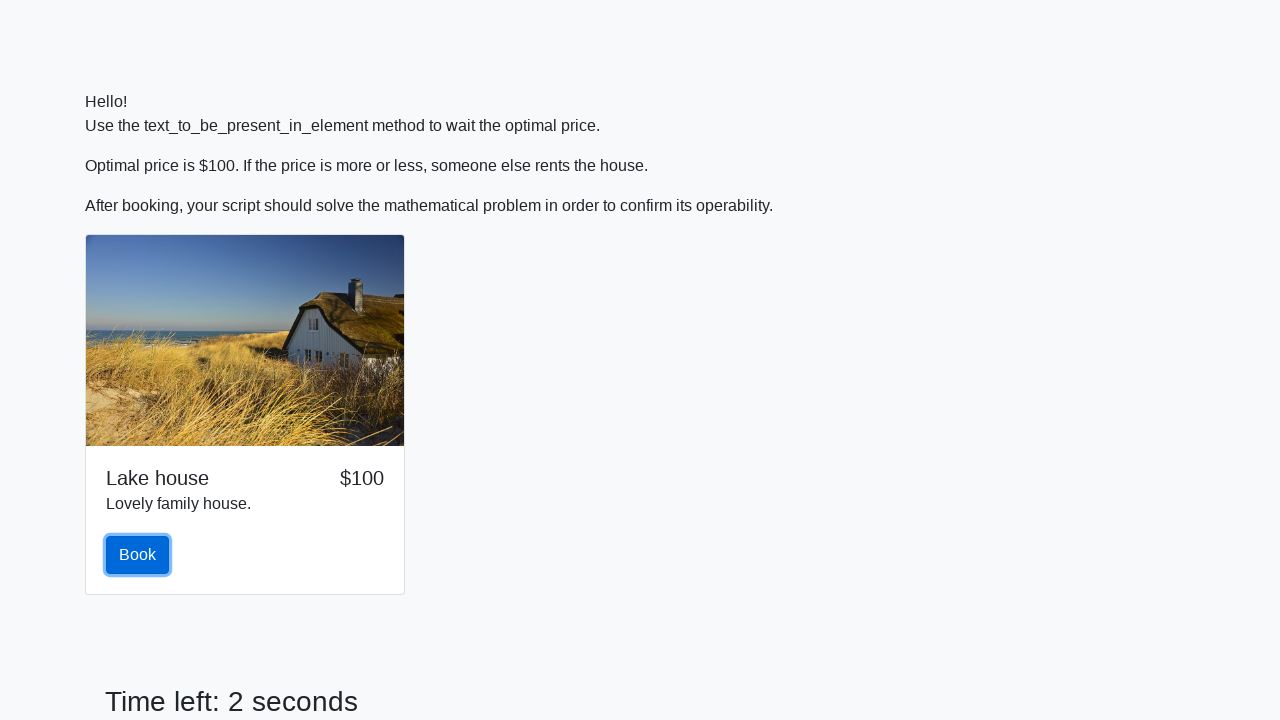

Calculated and filled answer field with result: -1.1415081285706221 on #answer
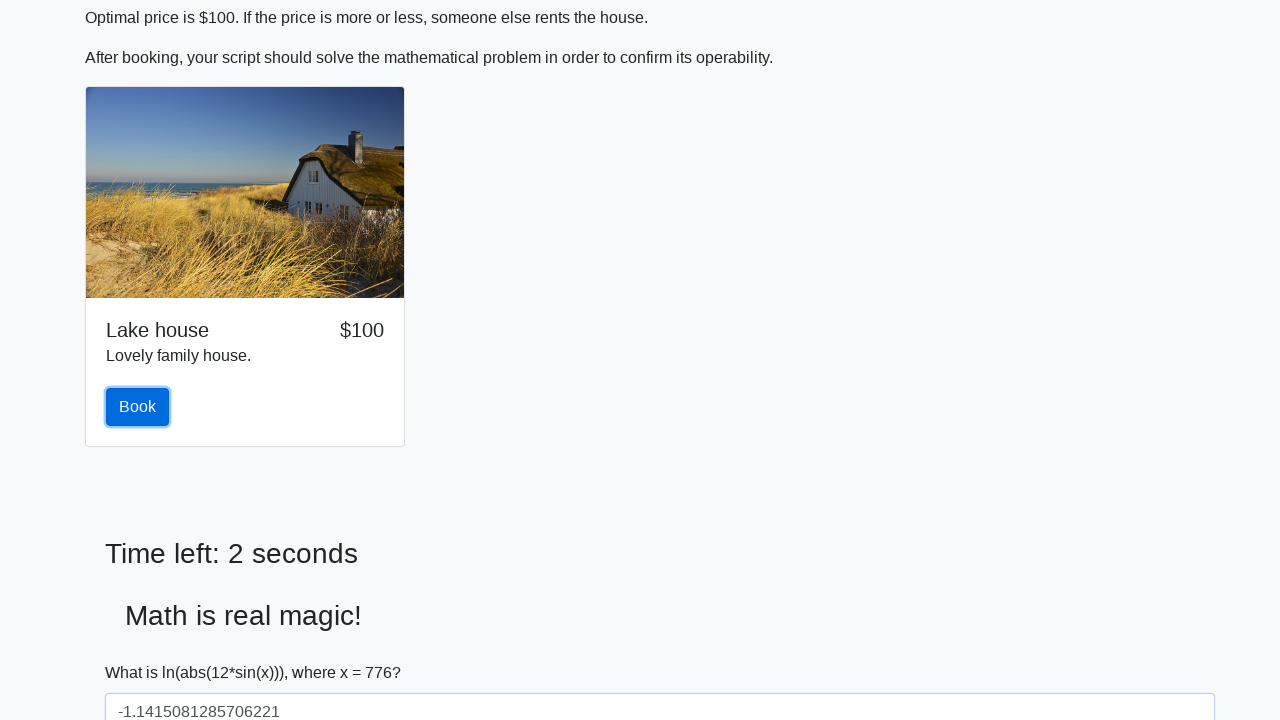

Clicked the Submit button at (143, 651) on #solve
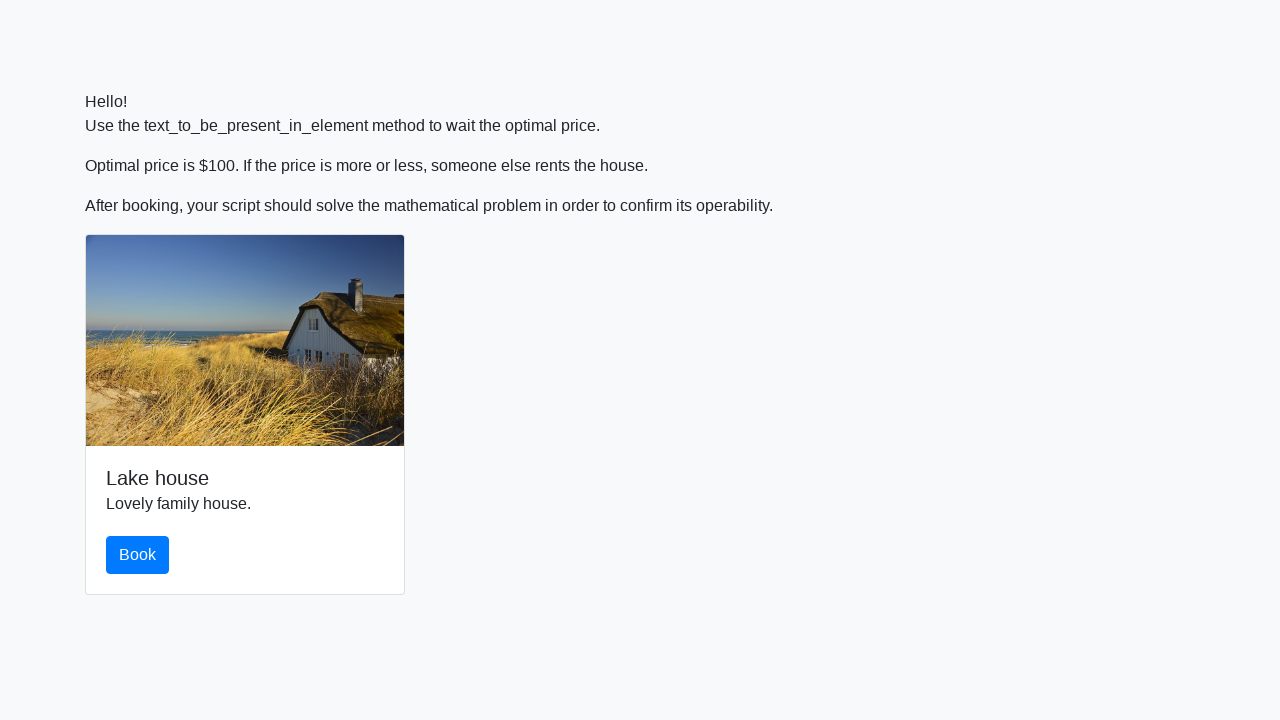

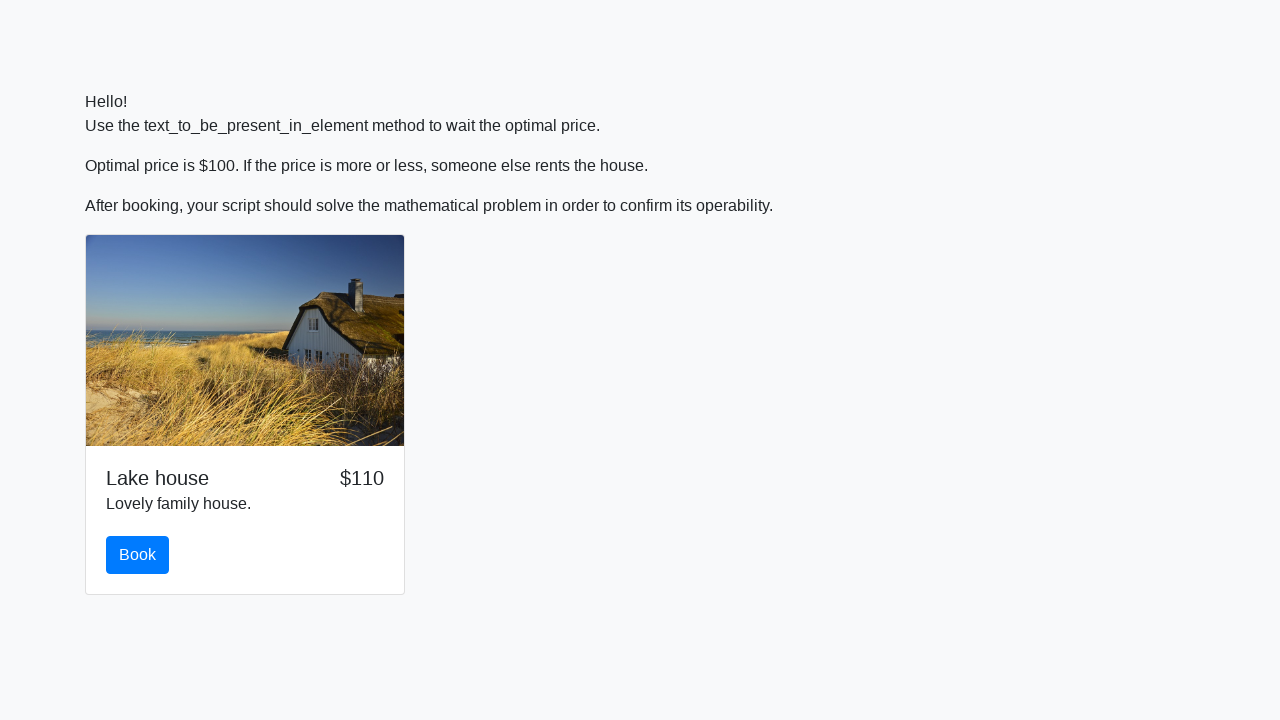